Tests clicking the Elements card on the homepage and verifies navigation to the elements page.

Starting URL: https://demoqa.com/

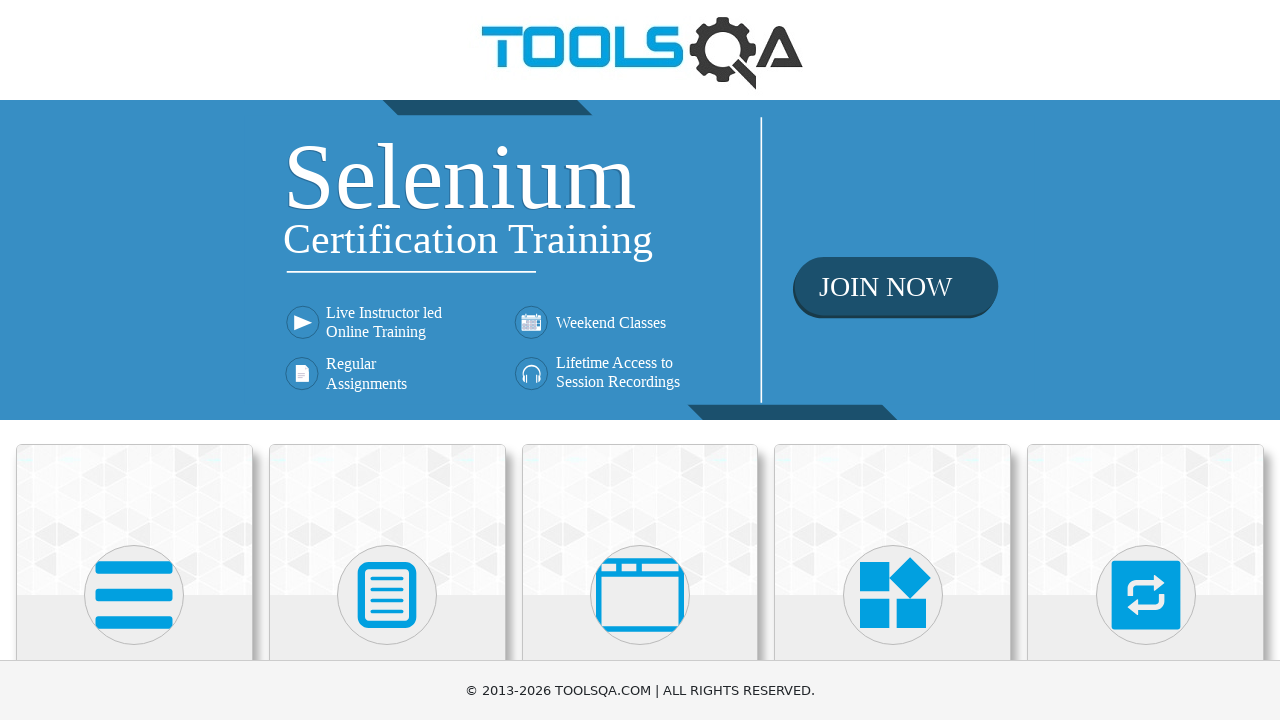

Clicked on Elements card at (134, 520) on xpath=//h5[text()='Elements']/../../..
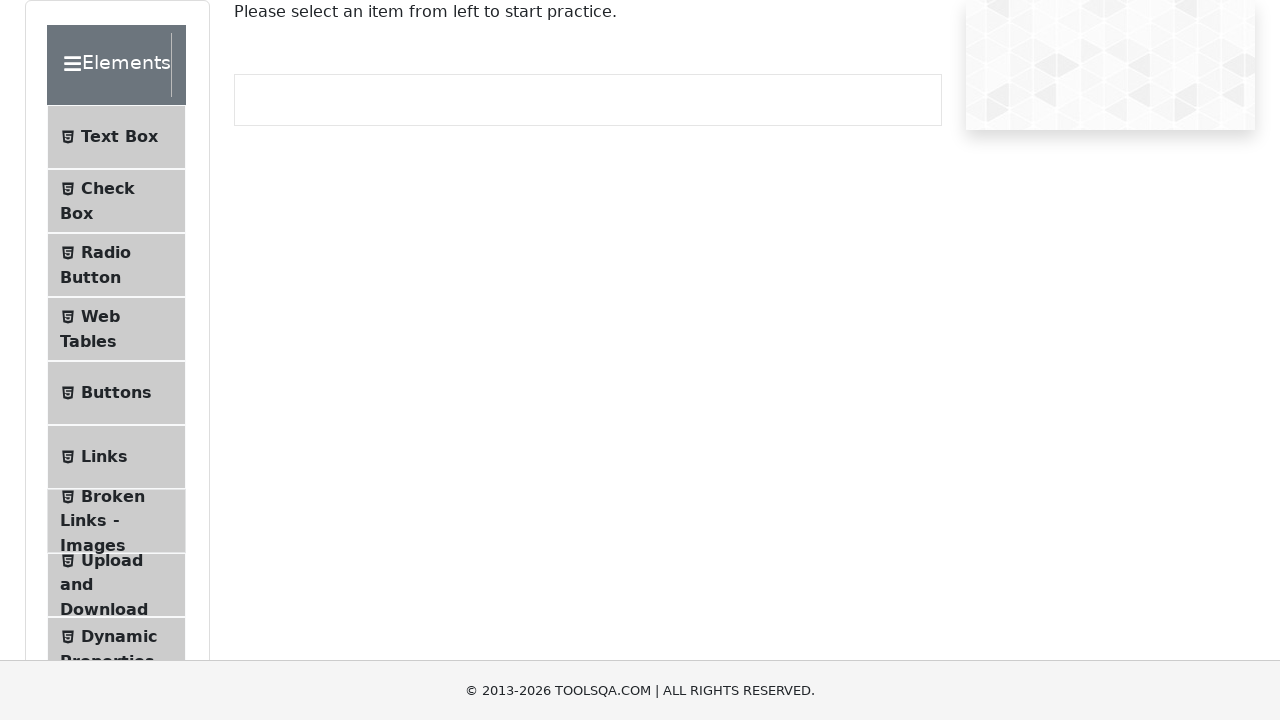

Navigated to Elements page and URL verified as https://demoqa.com/elements
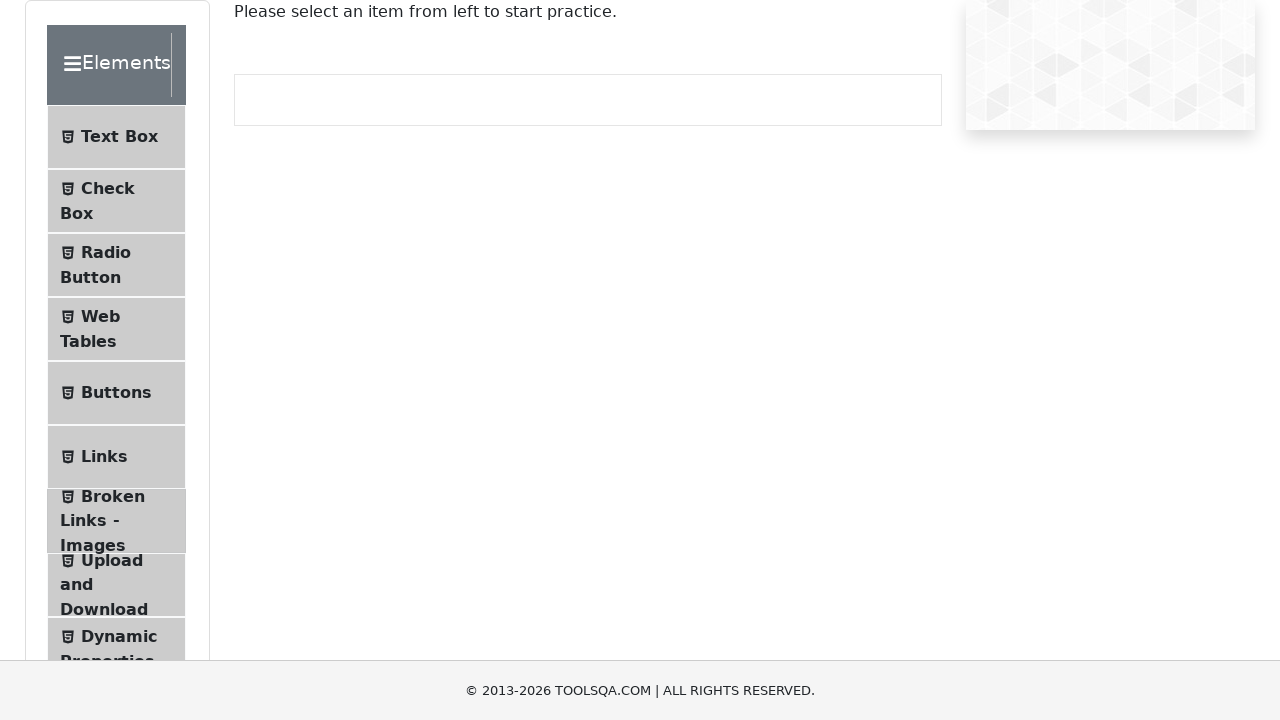

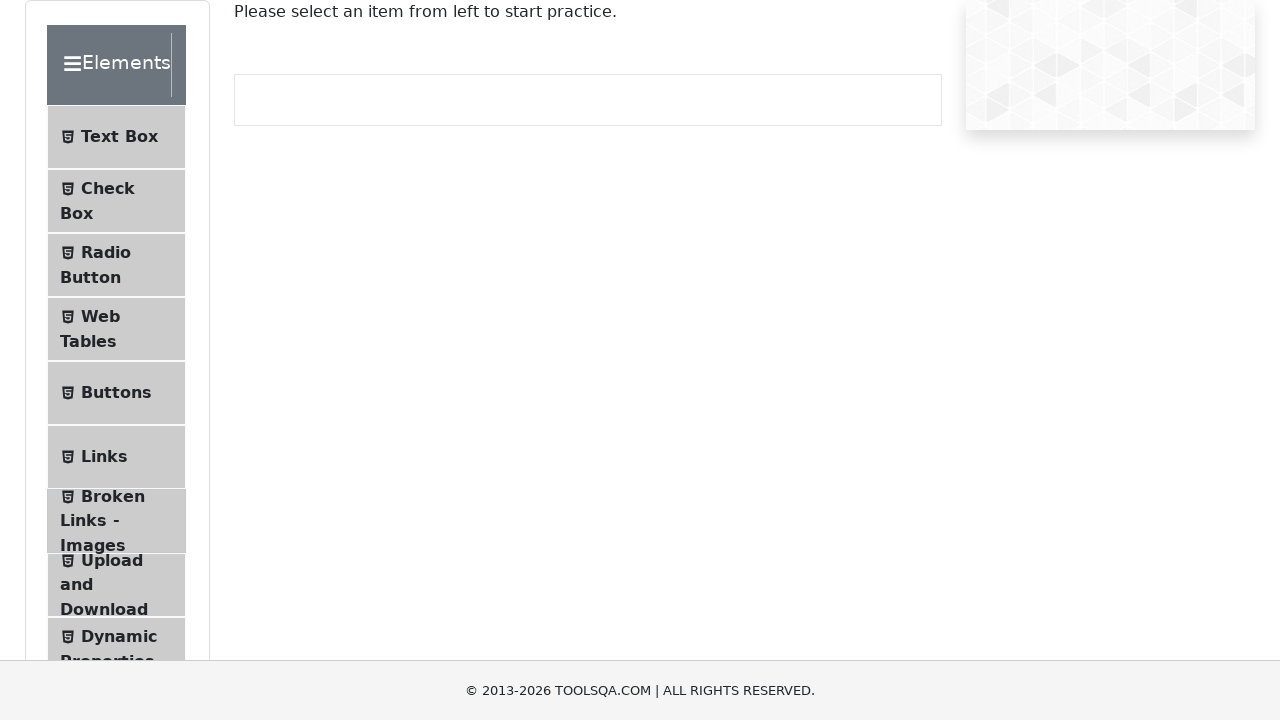